Tests JavaScript alert, confirm, and prompt dialogs by triggering them, interacting with them, and verifying the result messages

Starting URL: https://the-internet.herokuapp.com/javascript_alerts

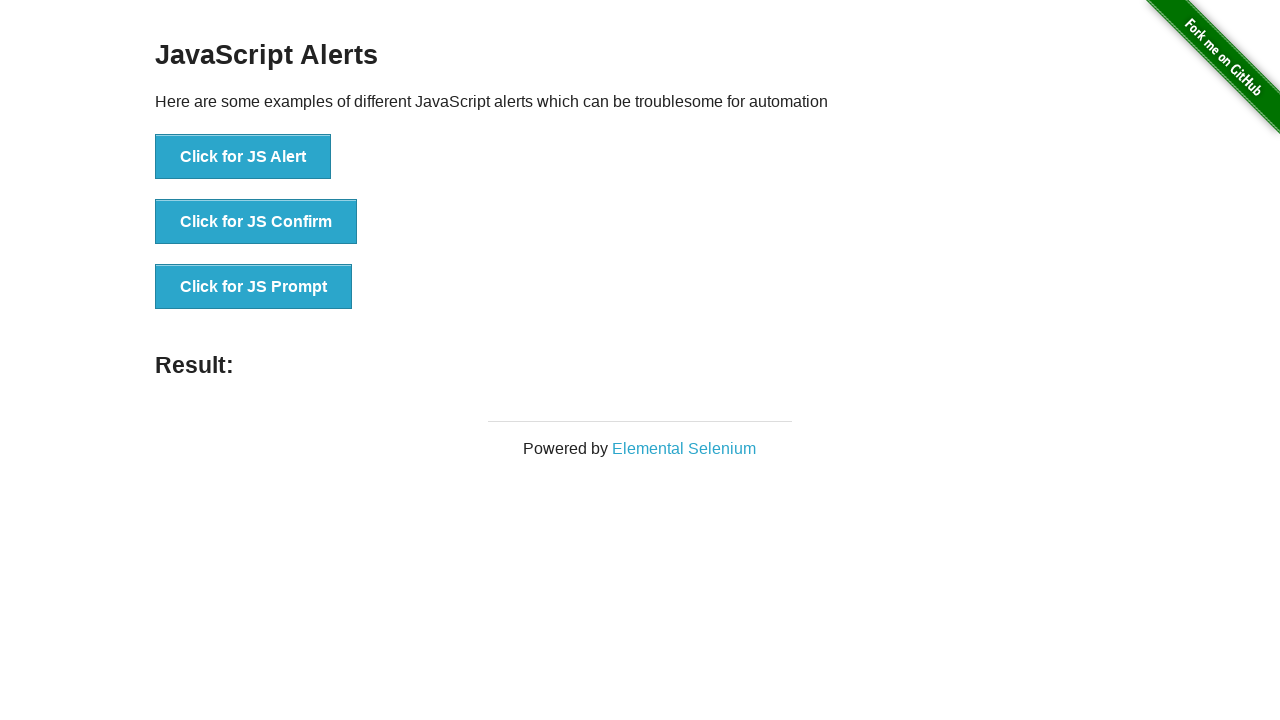

Clicked button to trigger JavaScript alert dialog at (243, 157) on xpath=//button[contains(text(),'Click for JS Alert')]
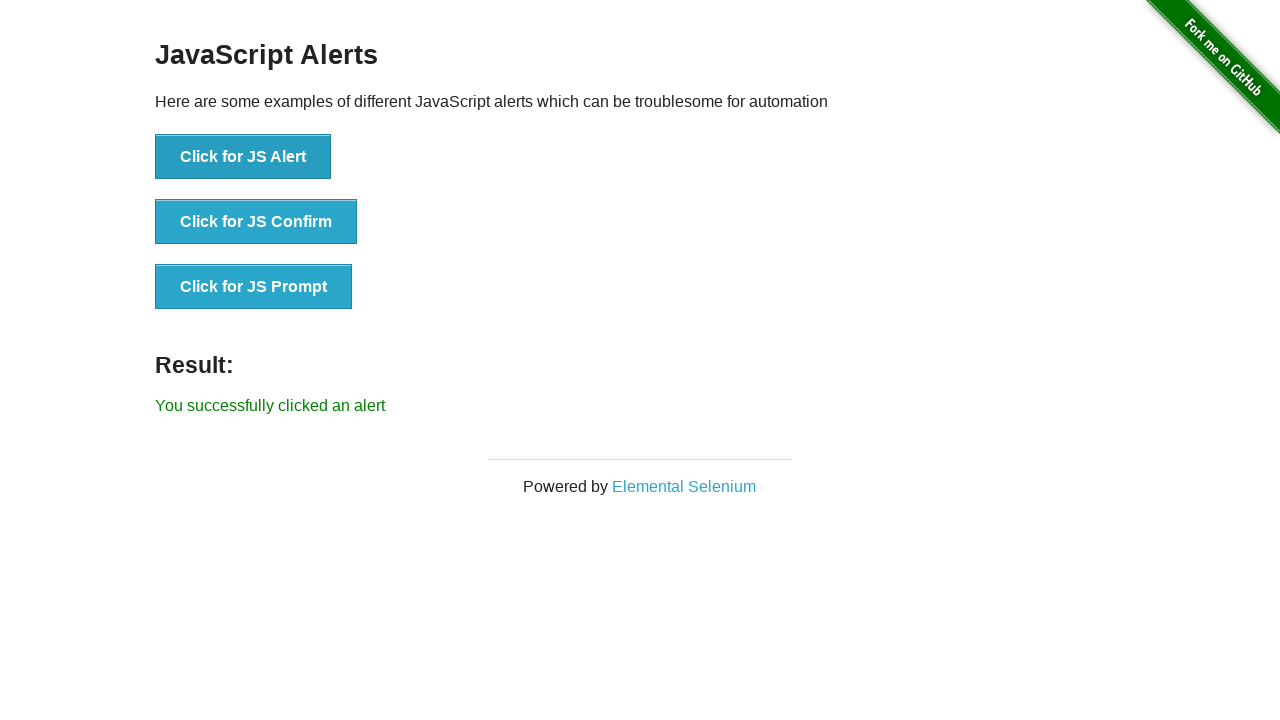

Set up dialog handler to accept the alert
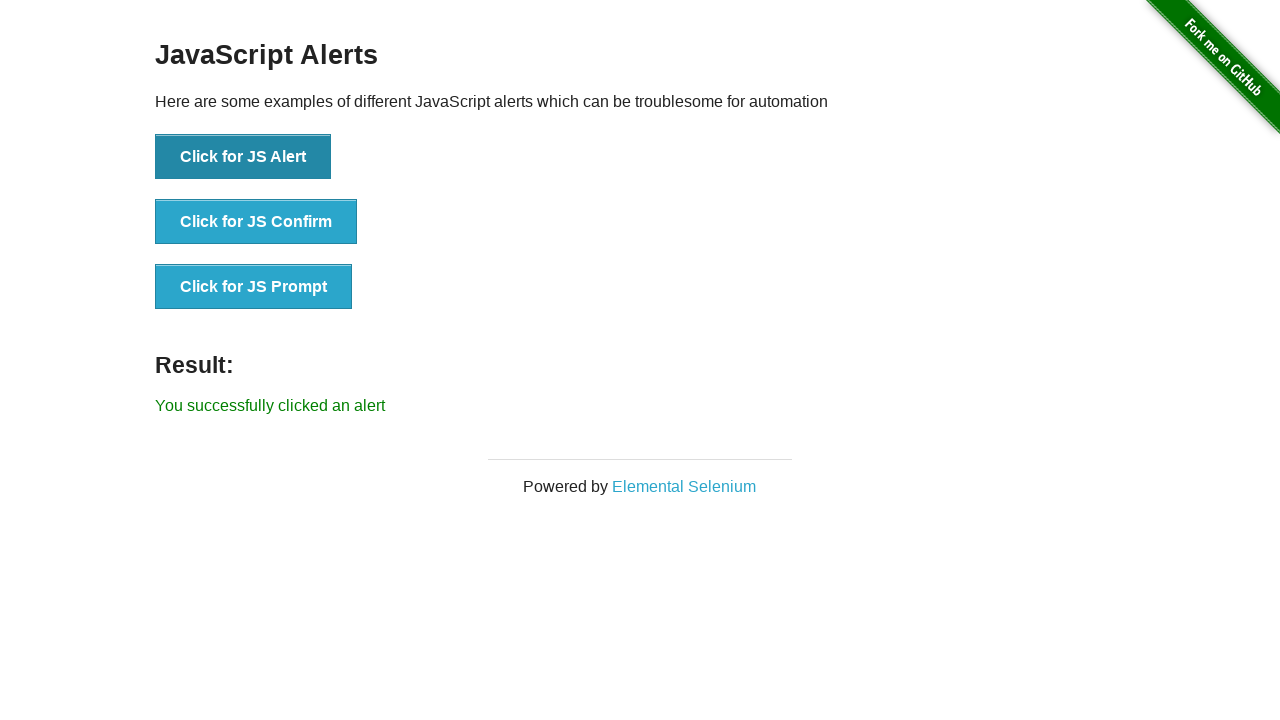

Retrieved result text after accepting alert: 'You successfully clicked an alert'
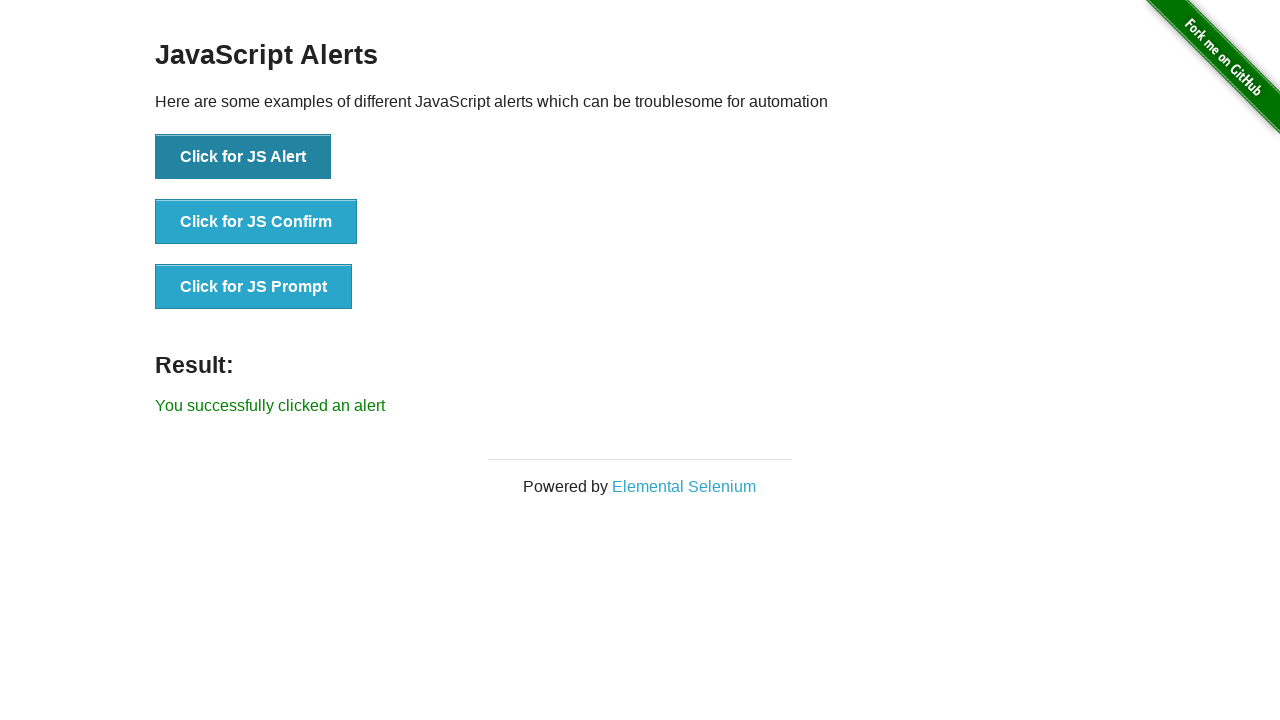

Clicked button to trigger JavaScript confirm dialog at (256, 222) on xpath=//button[contains(text(),'Click for JS Confirm')]
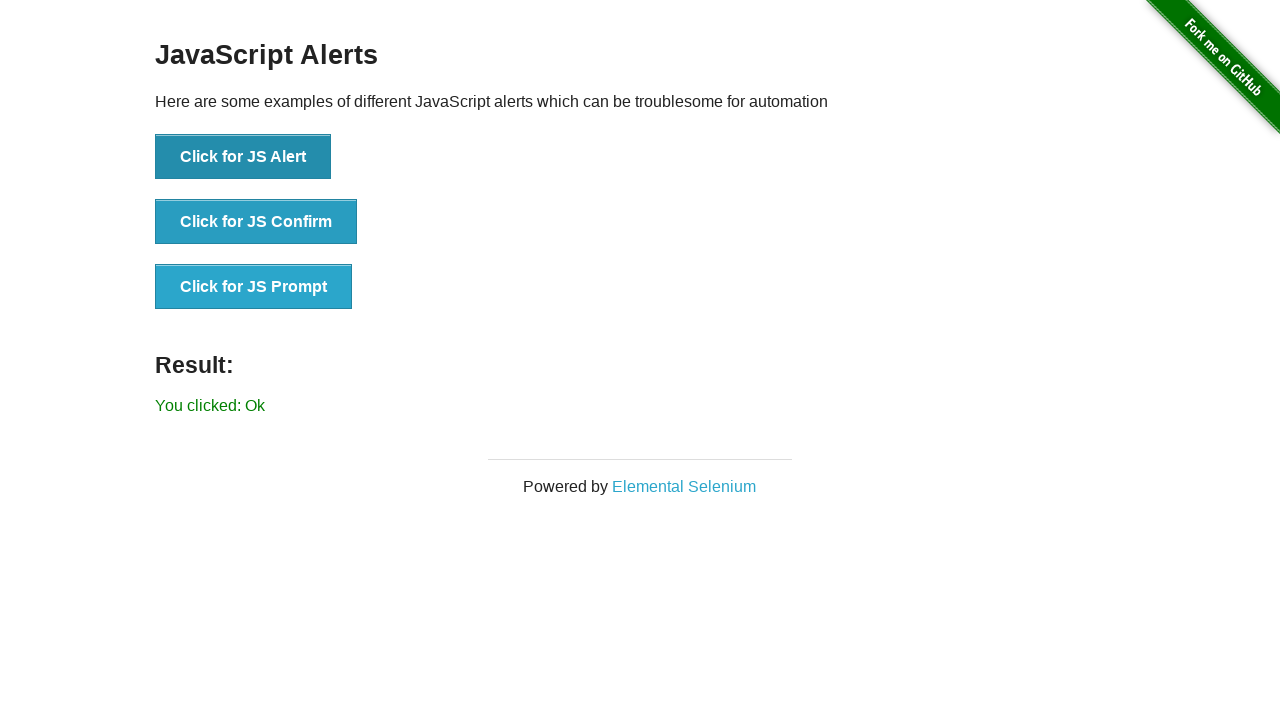

Set up dialog handler to dismiss/cancel the confirm dialog
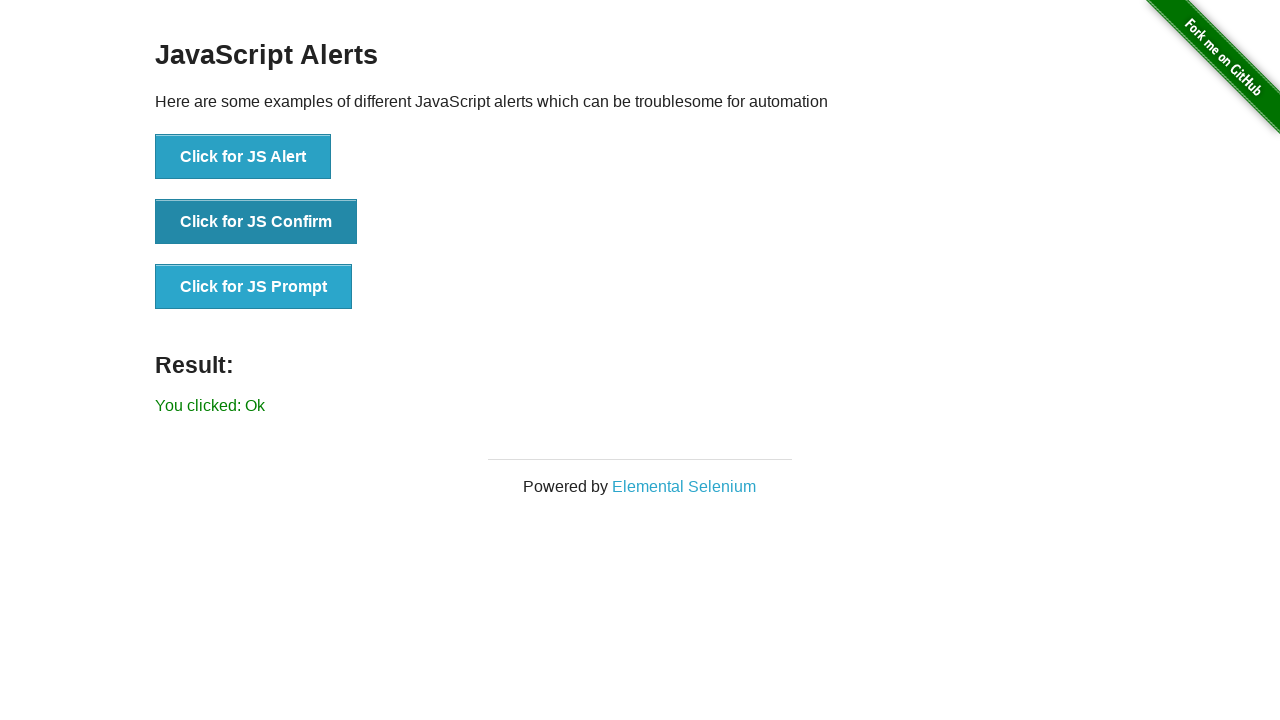

Retrieved result text after canceling confirm: 'You clicked: Ok'
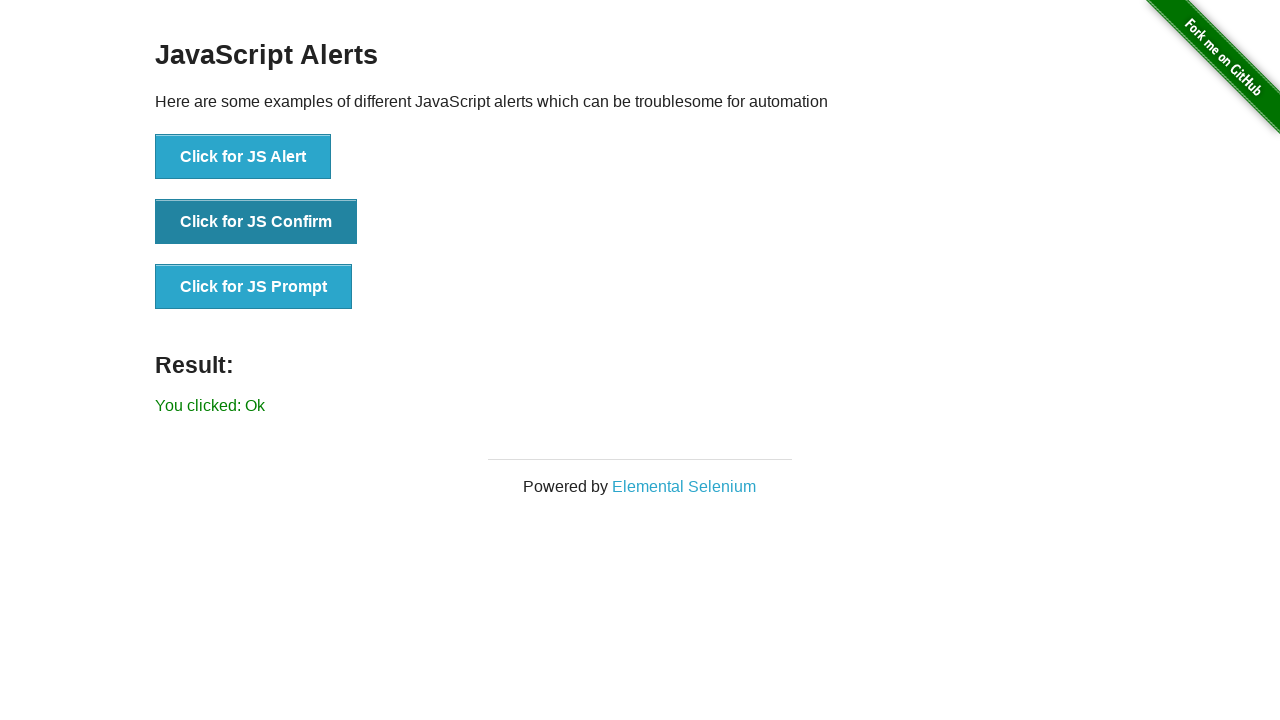

Clicked button to trigger JavaScript prompt dialog at (254, 287) on xpath=//button[contains(text(),'Click for JS Prompt')]
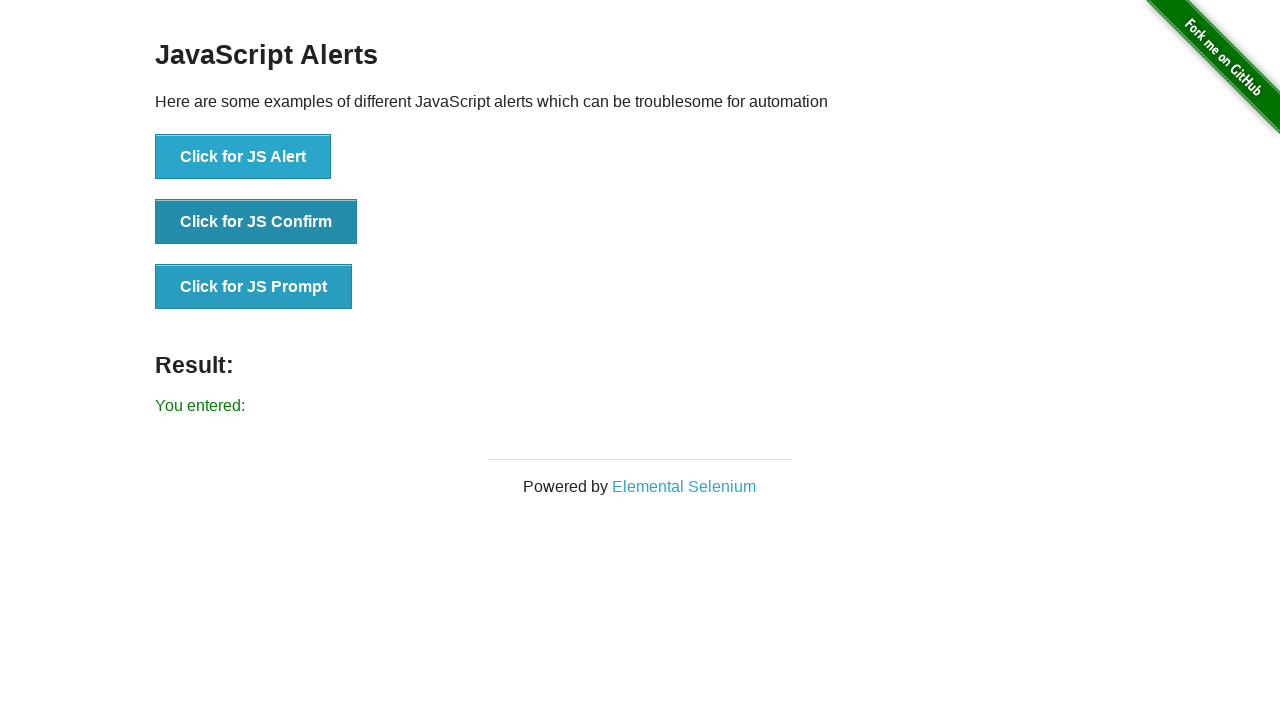

Set up dialog handler to accept prompt with text 'This is input text'
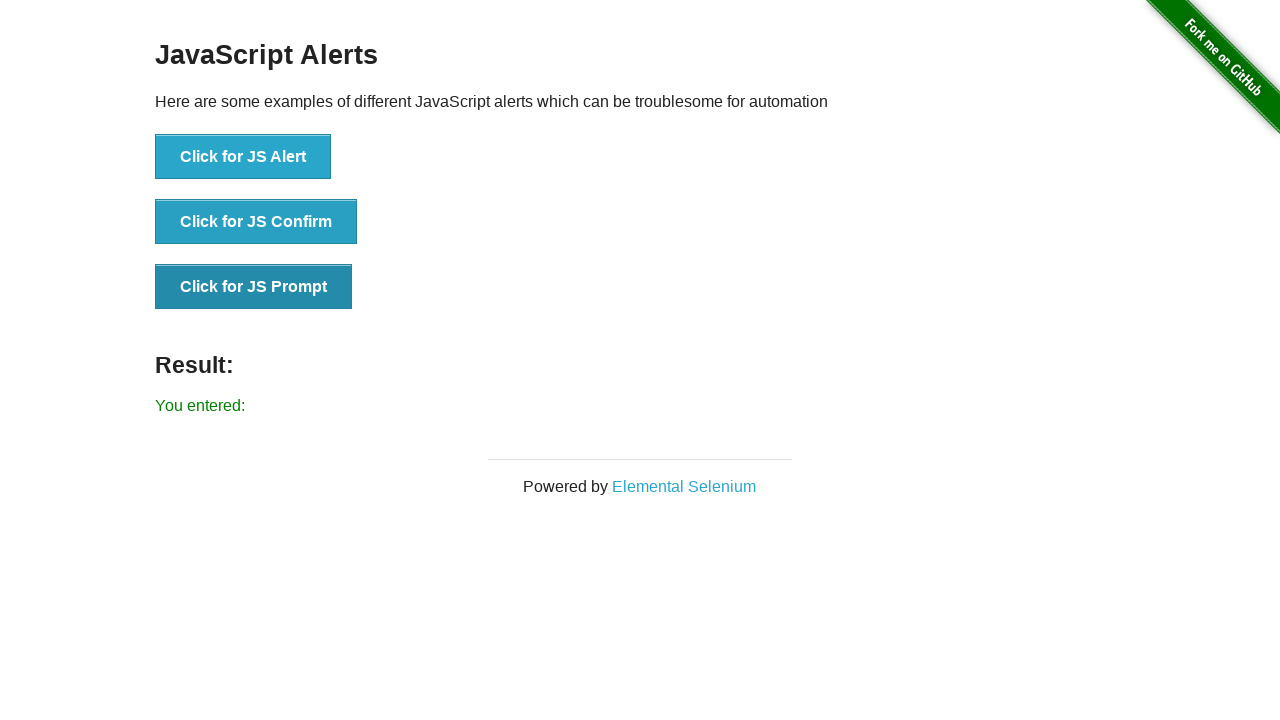

Retrieved result text after accepting prompt: 'You entered: '
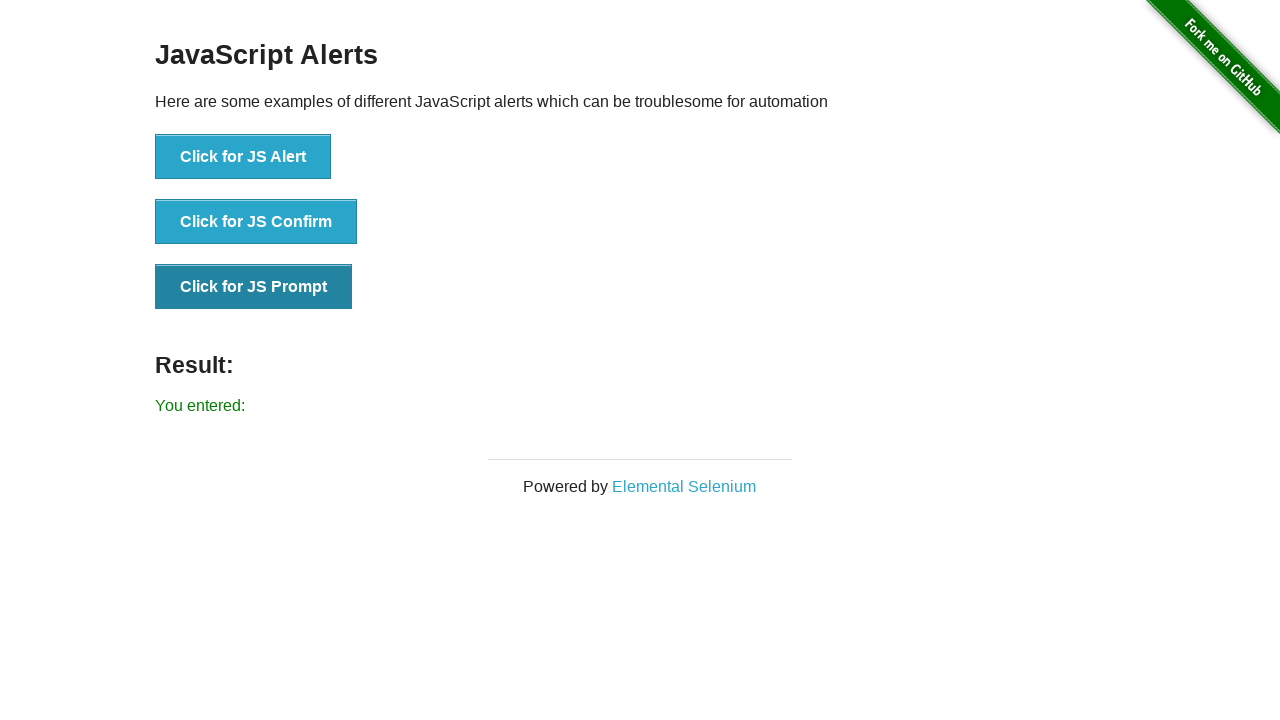

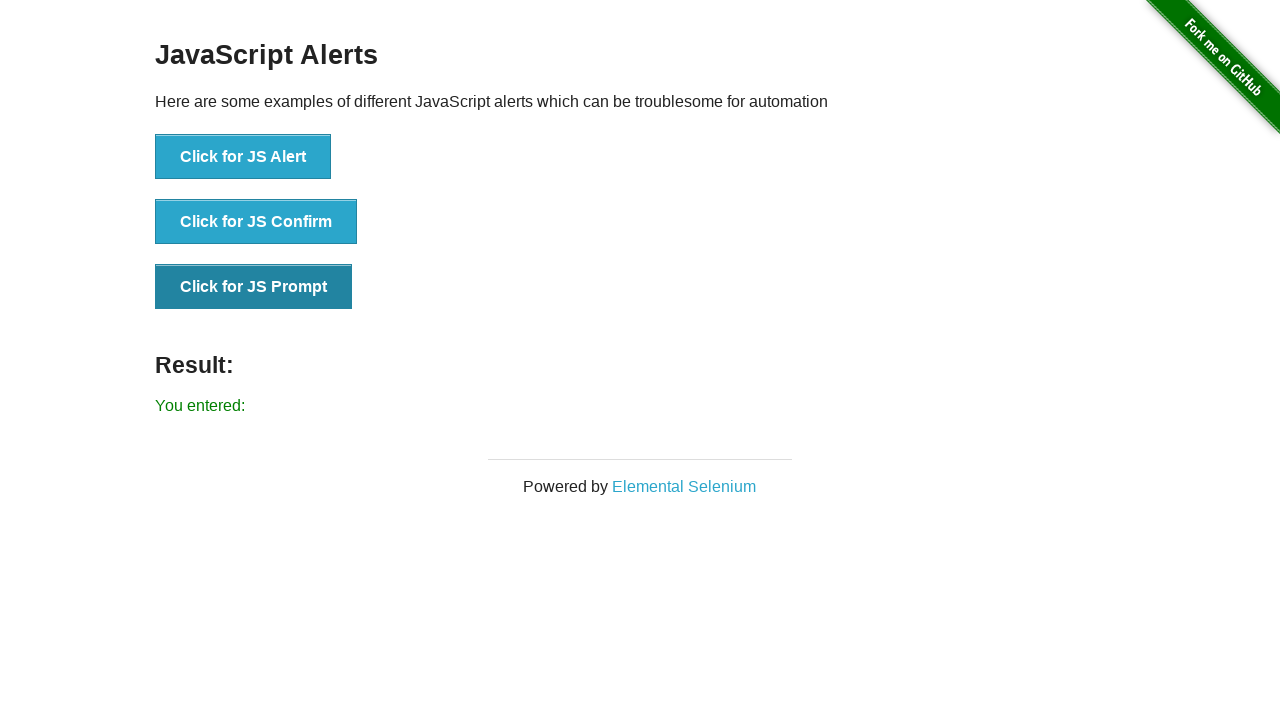